Tests dropdown functionality by selecting options using index, value, and visible text methods, then verifies the dropdown contains the expected number of options.

Starting URL: https://the-internet.herokuapp.com/dropdown

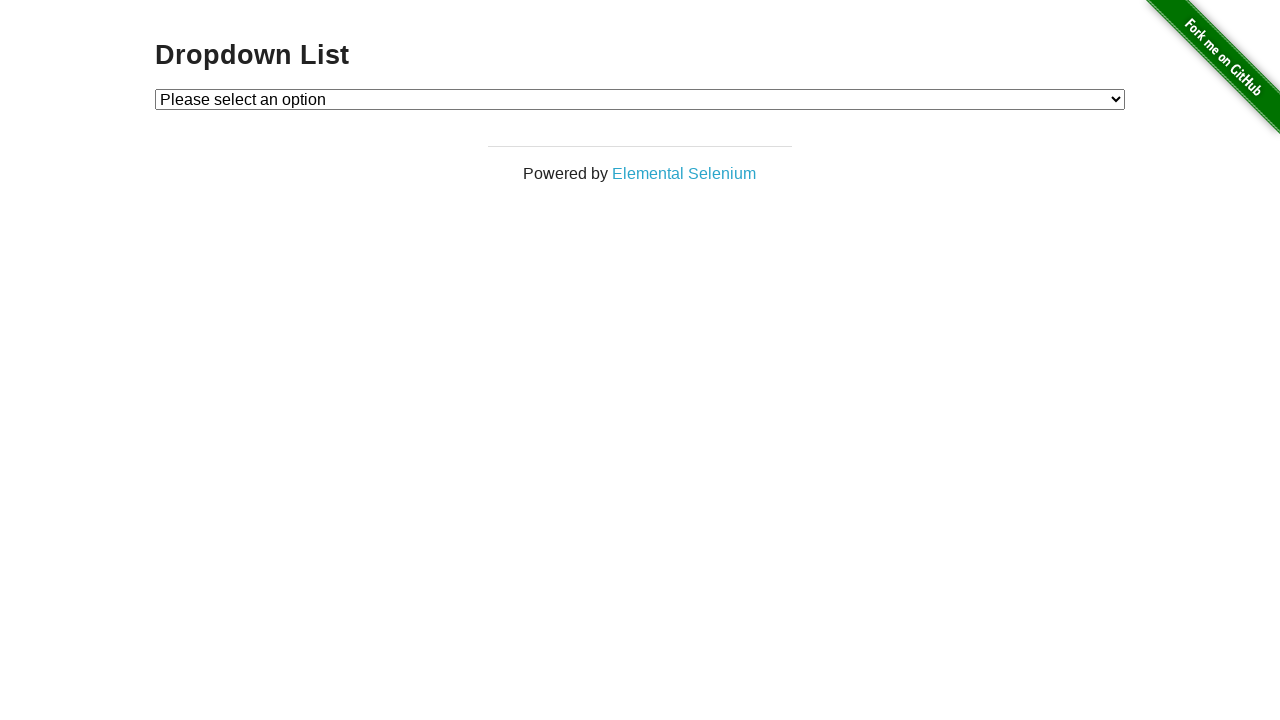

Selected Option 1 by index on #dropdown
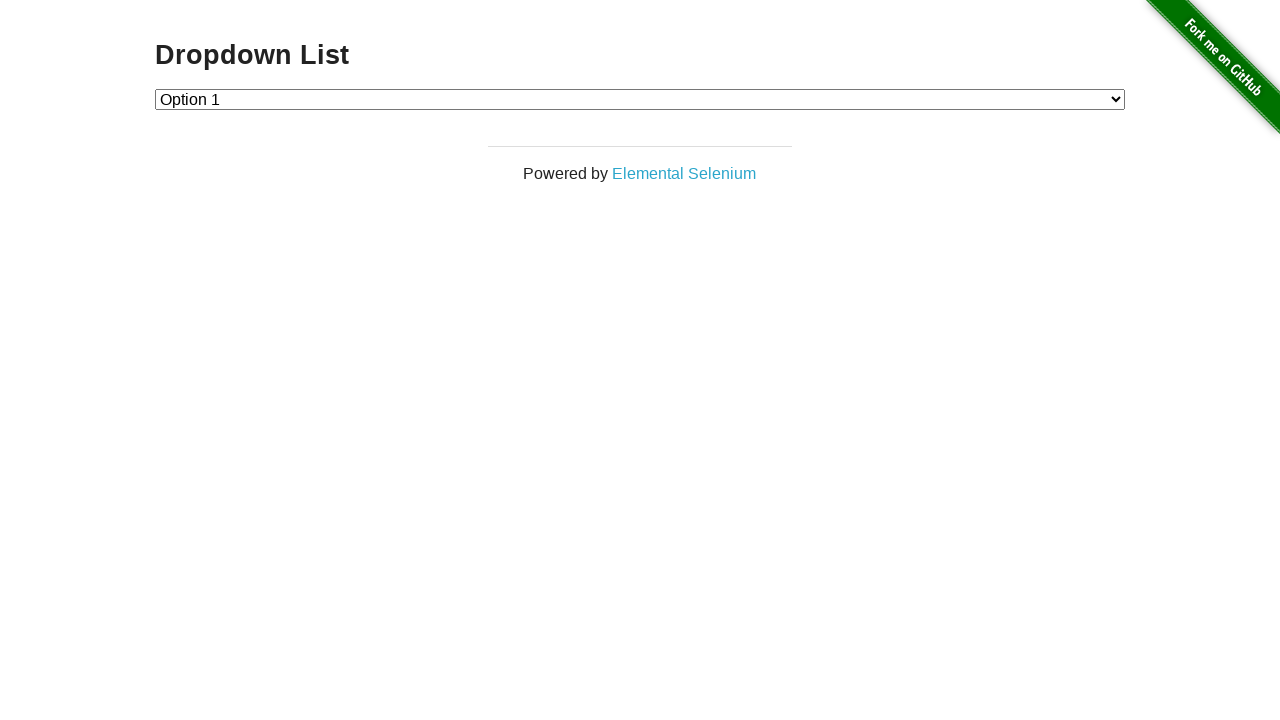

Selected Option 2 by value on #dropdown
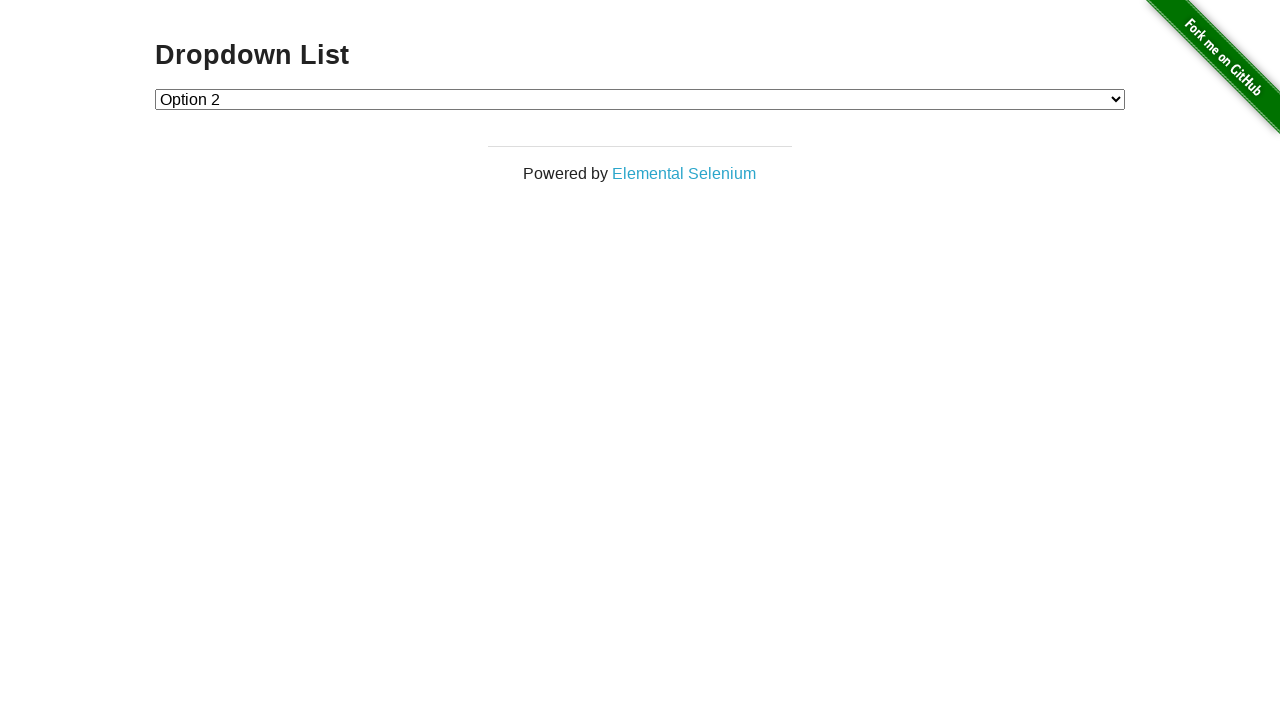

Selected Option 1 by visible text on #dropdown
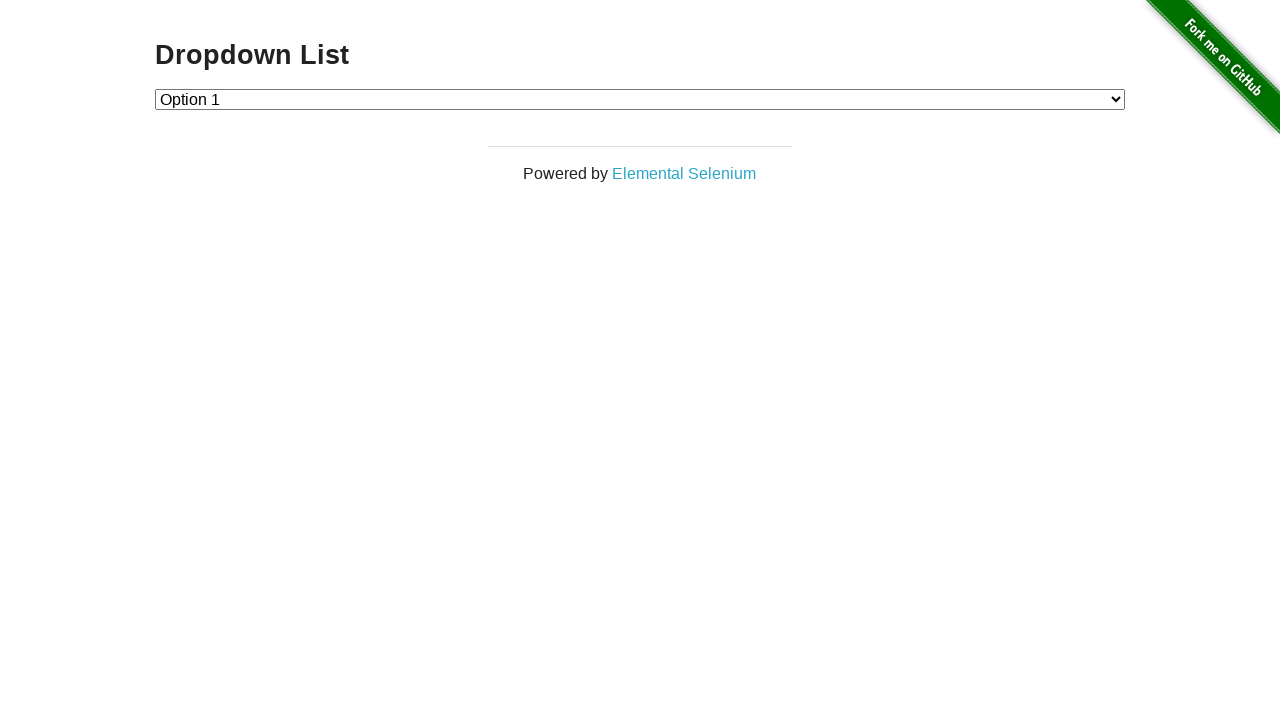

Located dropdown element
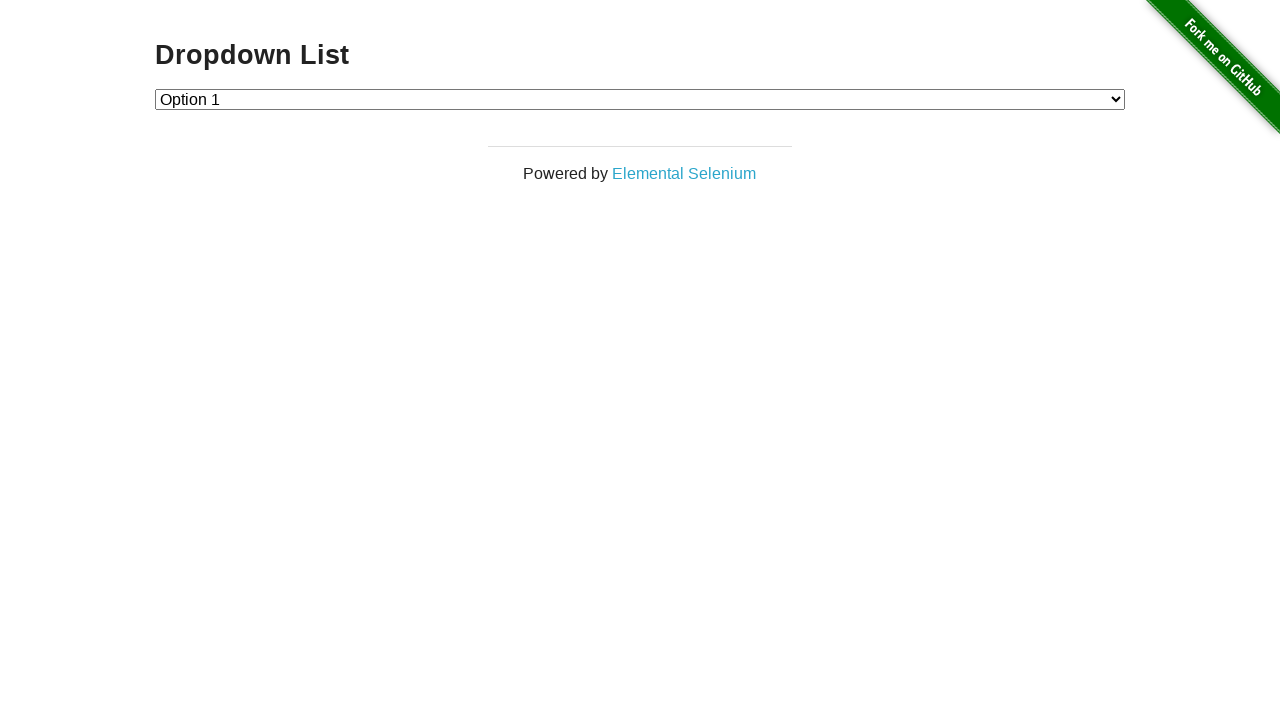

Located all option elements in dropdown
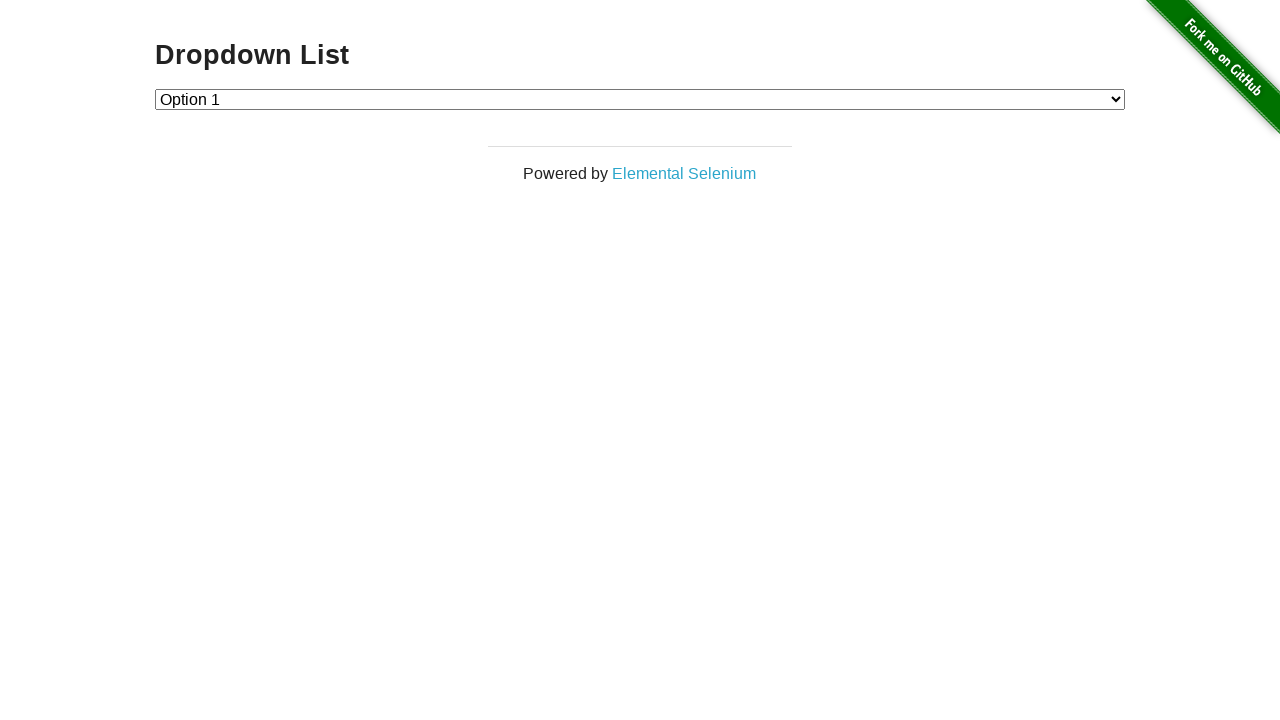

Counted dropdown options: 3 options found
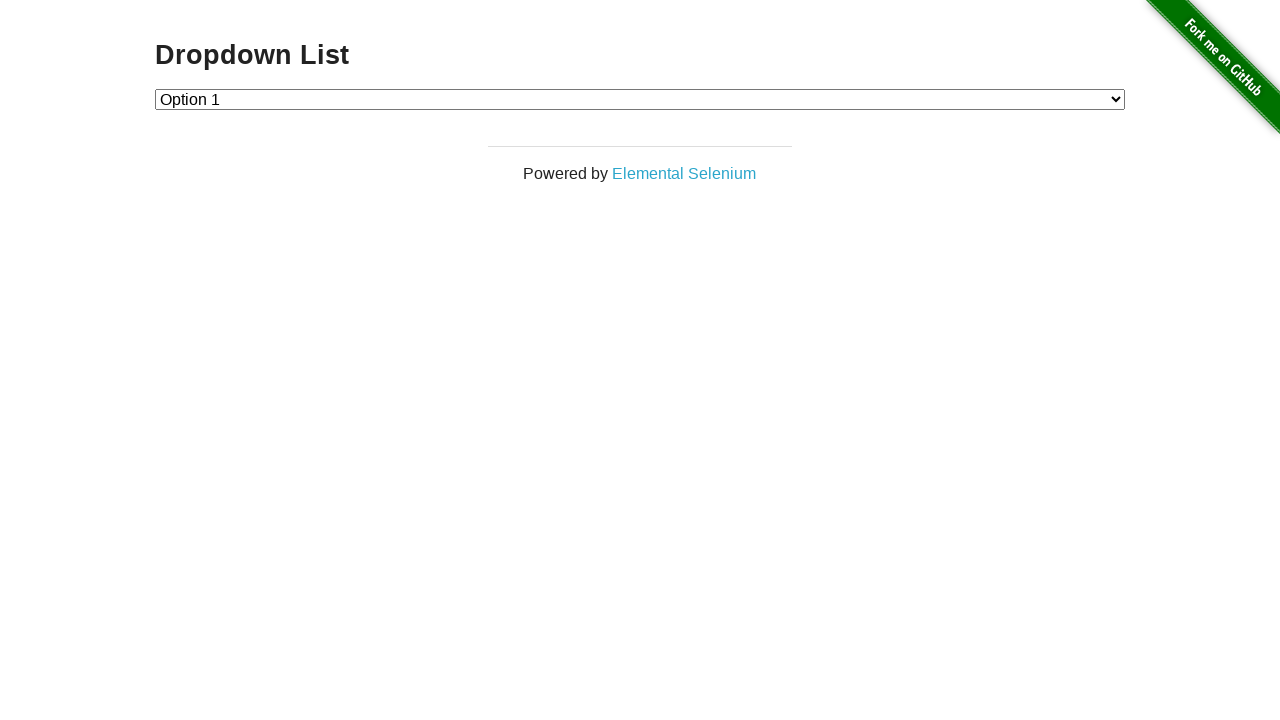

Verified dropdown contains exactly 3 options
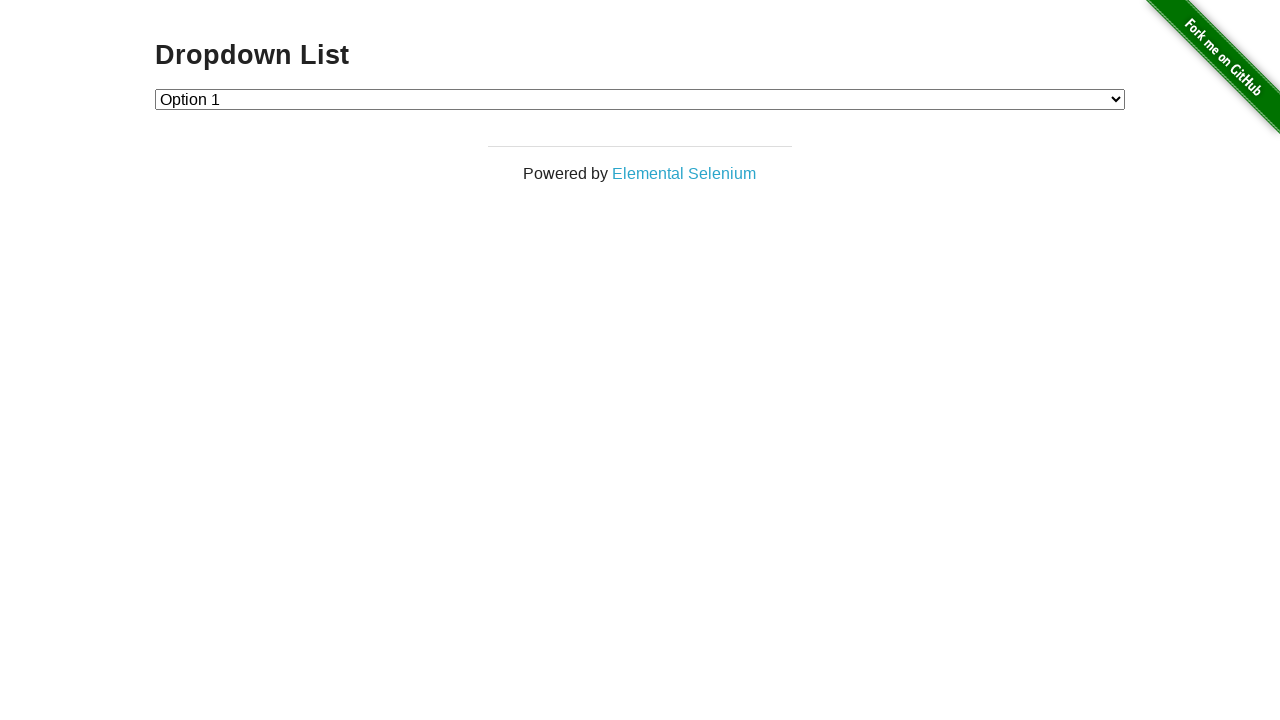

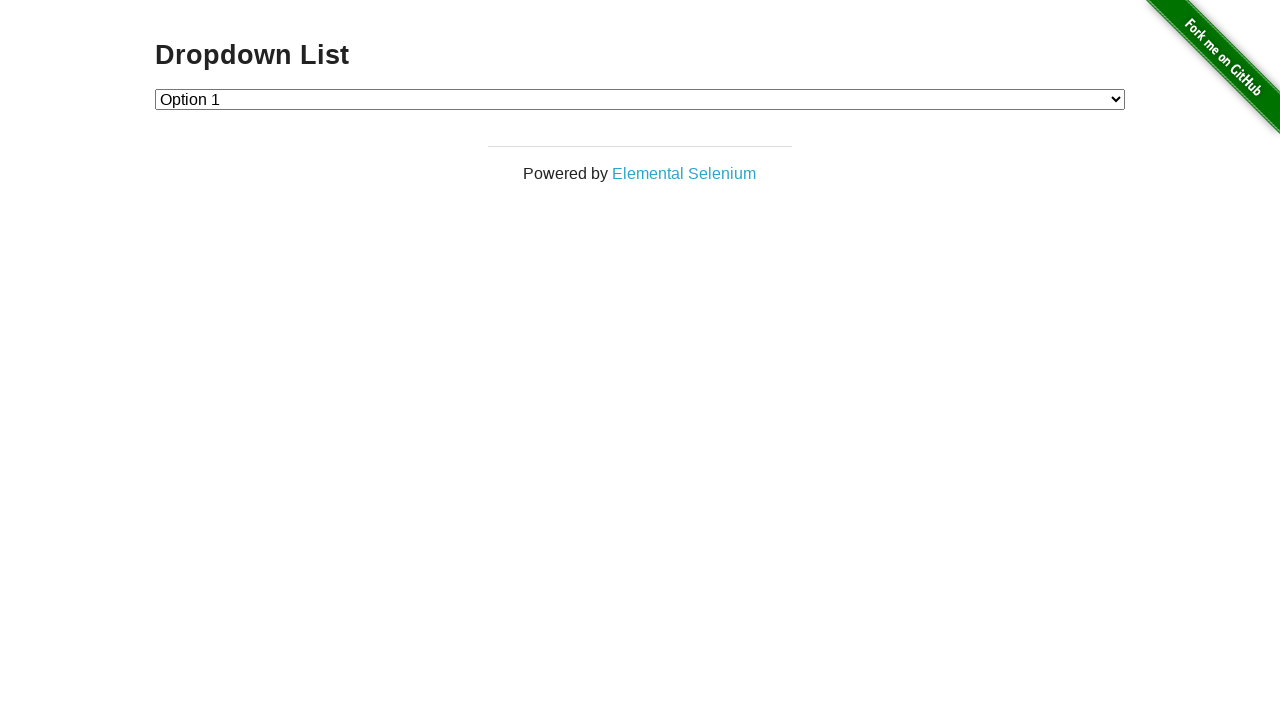